Generates nicknames by clicking the generate button and extracts the generated nickname from the register link

Starting URL: https://mynickname.com/generate

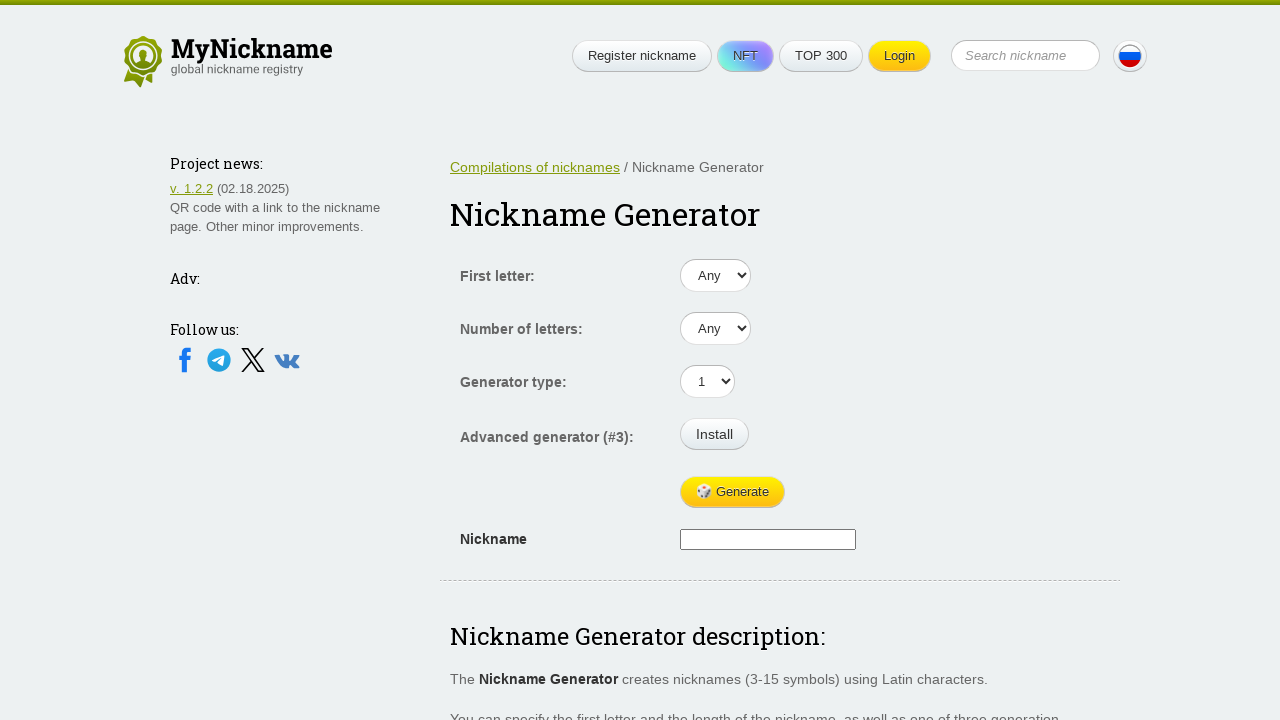

Clicked generate button to get first nickname at (732, 492) on xpath=/html/body/div[1]/div[1]/div[1]/div[2]/form/table/tbody/tr[5]/td[2]/input
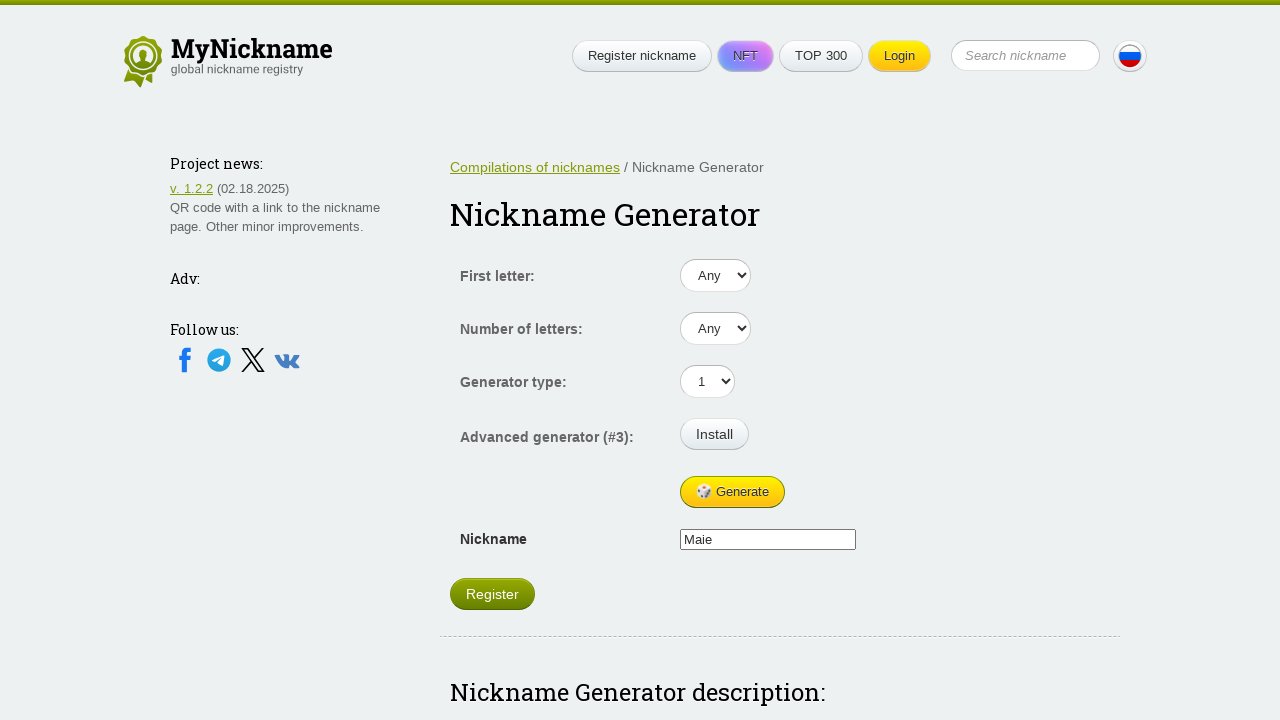

Waited for register link to appear after nickname generation
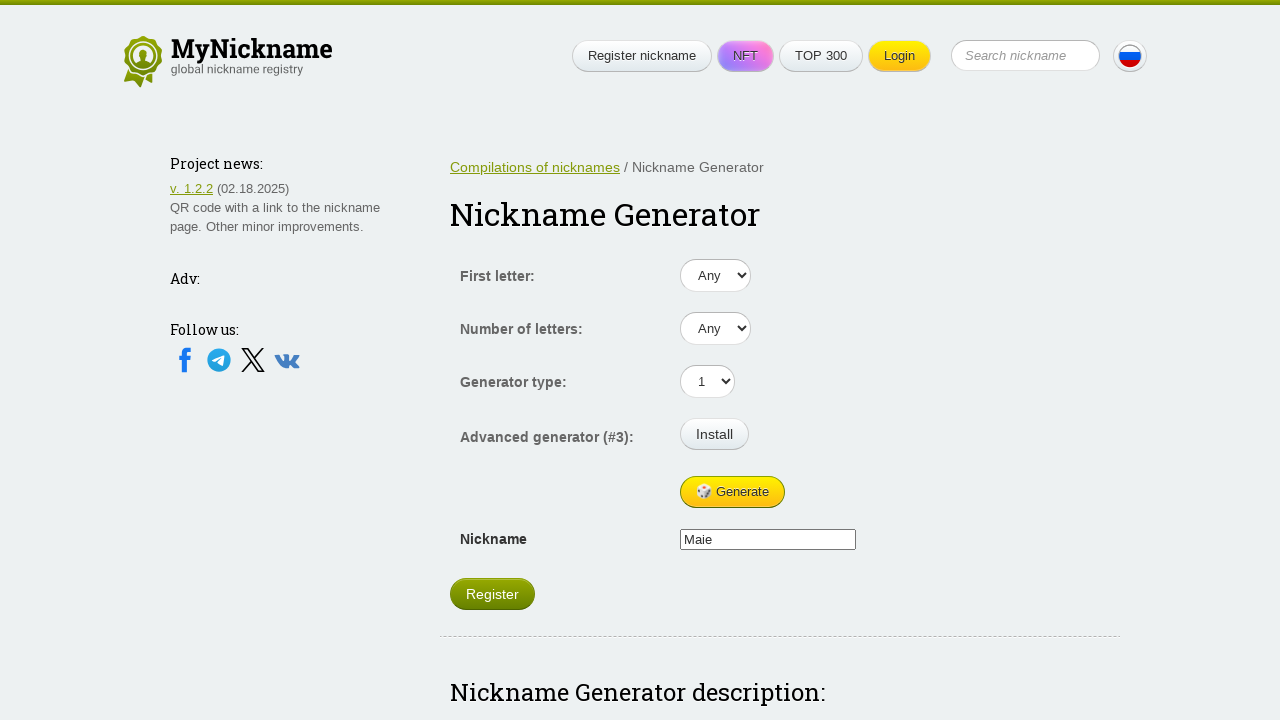

Clicked generate button to generate another nickname at (732, 492) on xpath=/html/body/div[1]/div[1]/div[1]/div[2]/form/table/tbody/tr[5]/td[2]/input
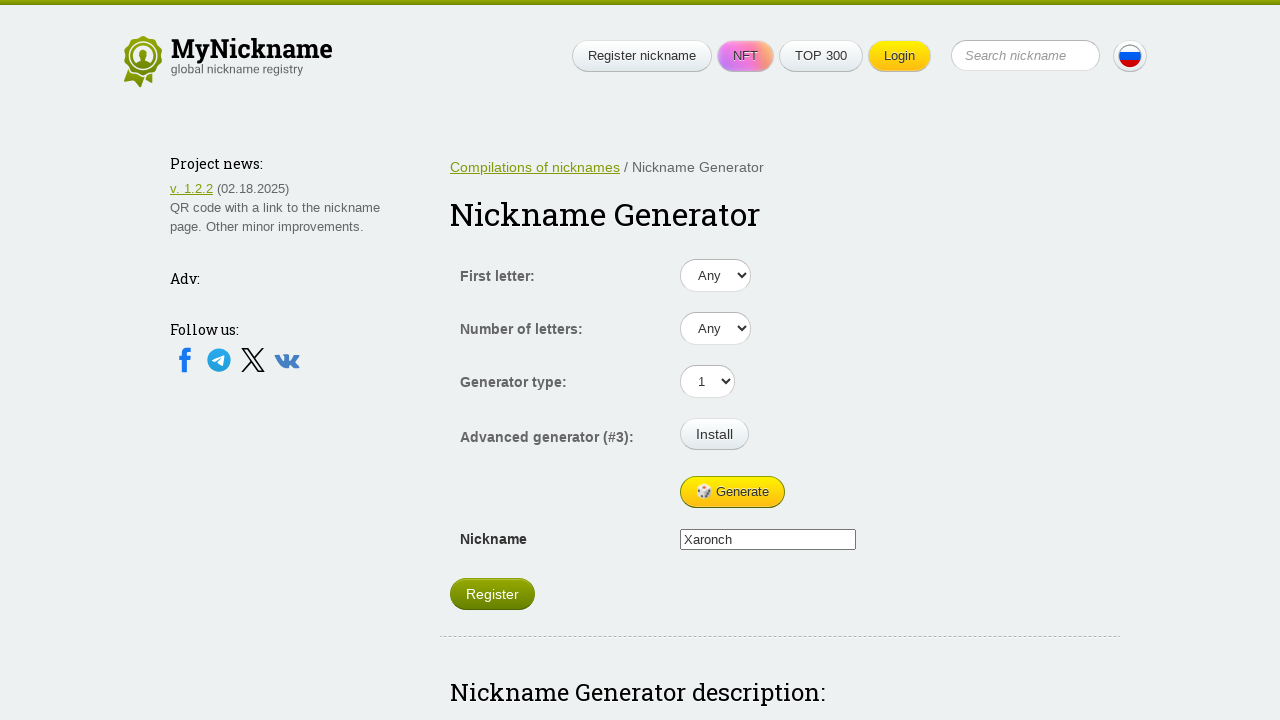

Waited 500ms before generating next nickname
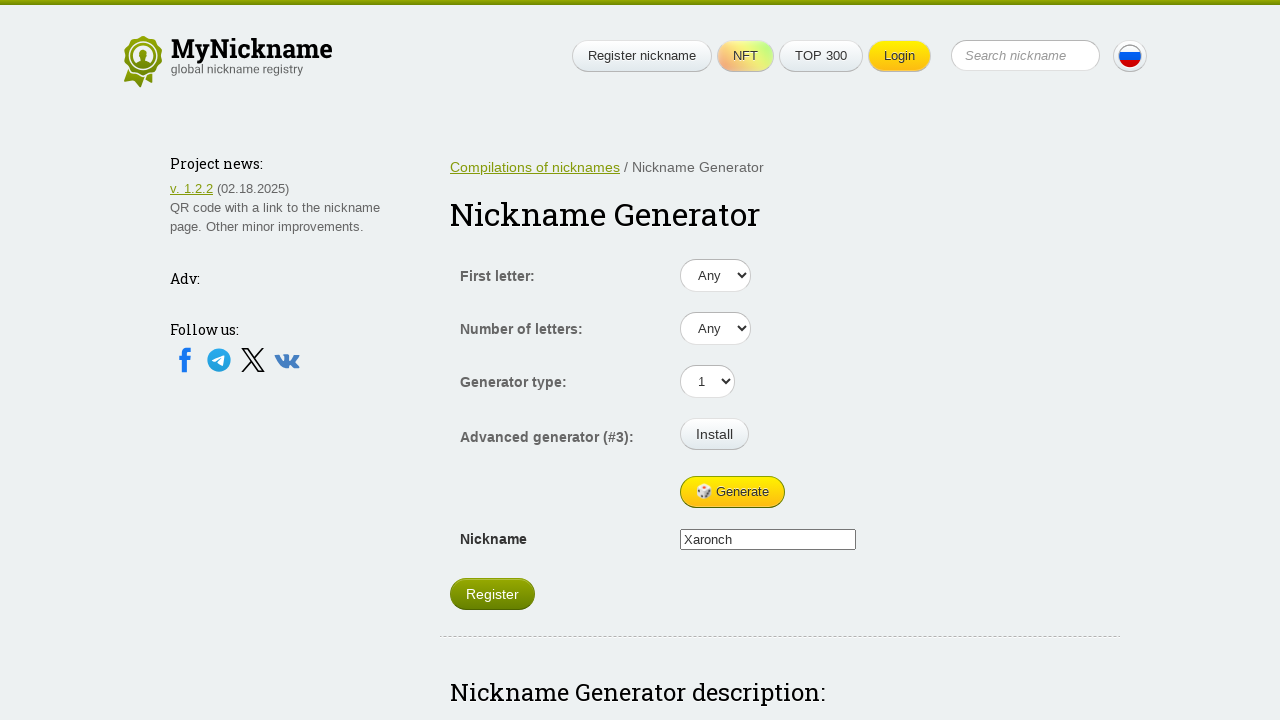

Clicked generate button to generate another nickname at (732, 492) on xpath=/html/body/div[1]/div[1]/div[1]/div[2]/form/table/tbody/tr[5]/td[2]/input
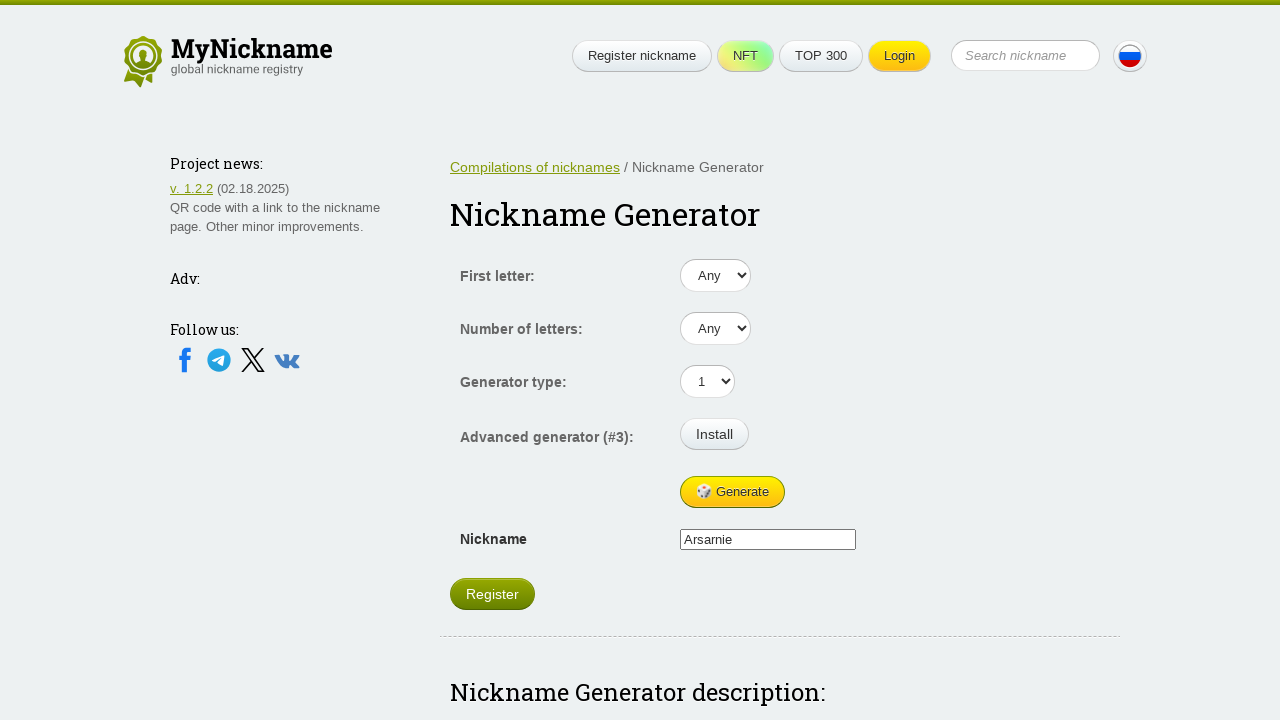

Waited 500ms before generating next nickname
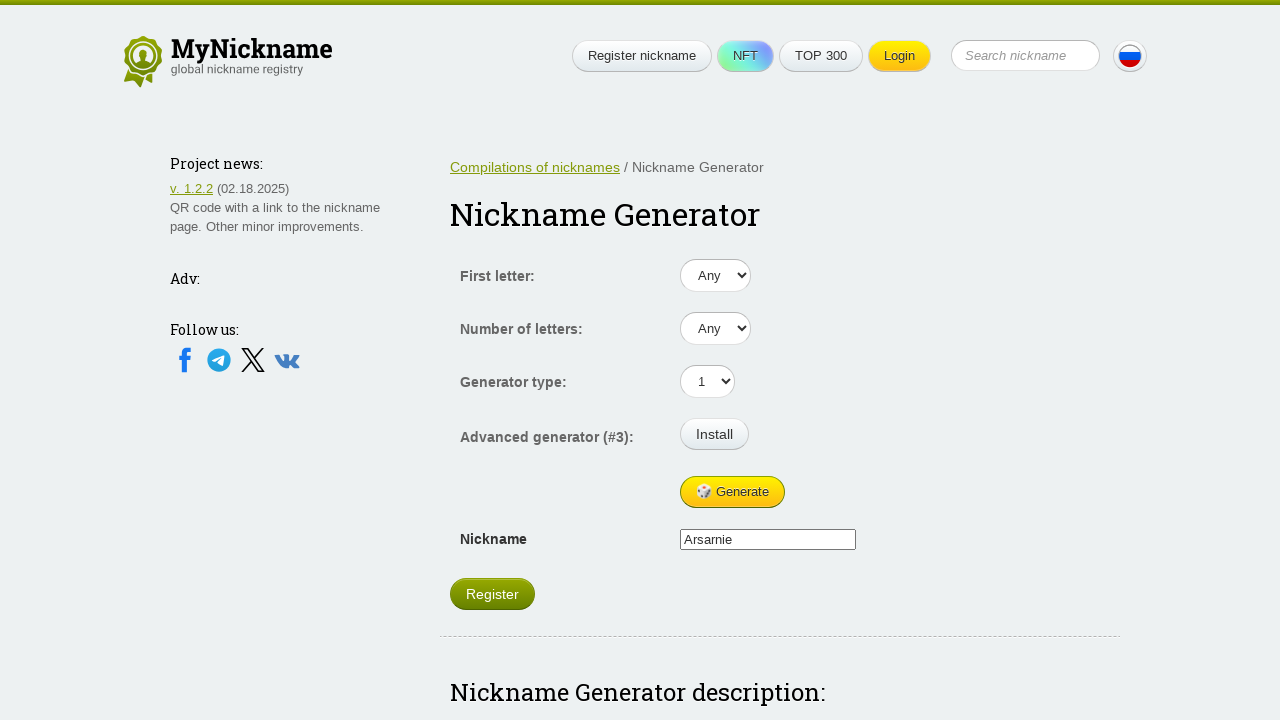

Clicked generate button to generate another nickname at (732, 492) on xpath=/html/body/div[1]/div[1]/div[1]/div[2]/form/table/tbody/tr[5]/td[2]/input
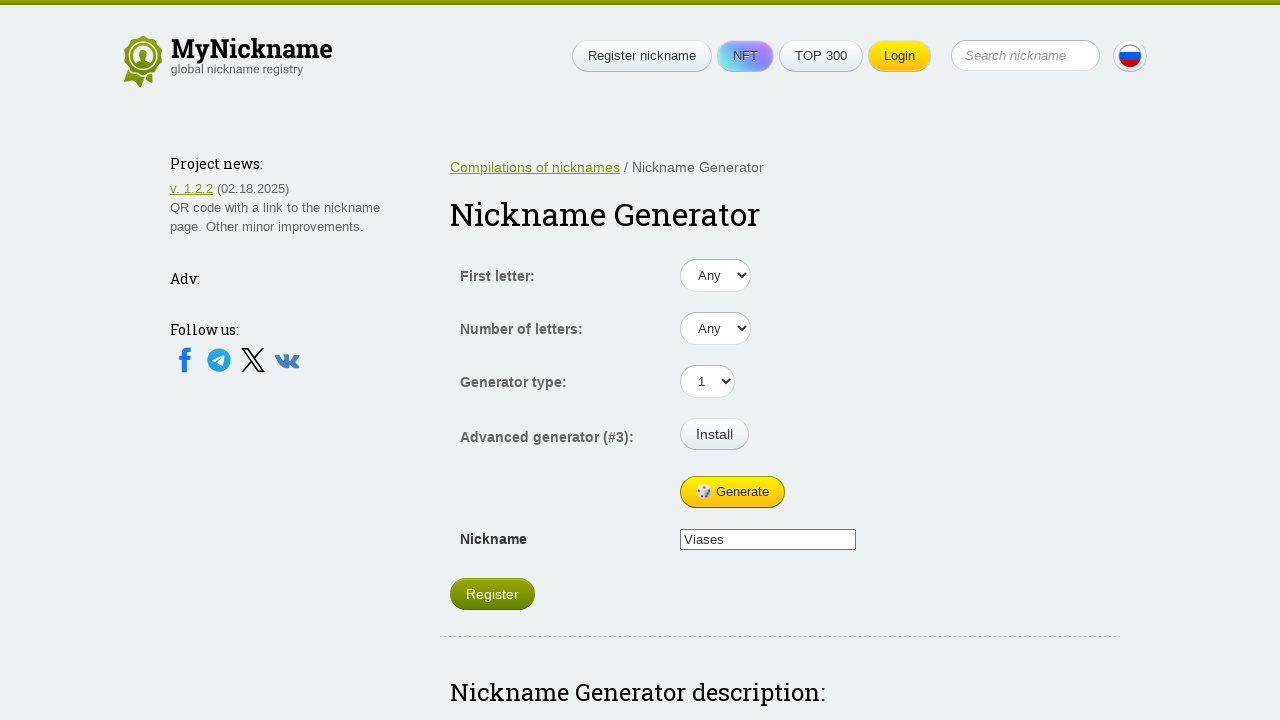

Waited 500ms before generating next nickname
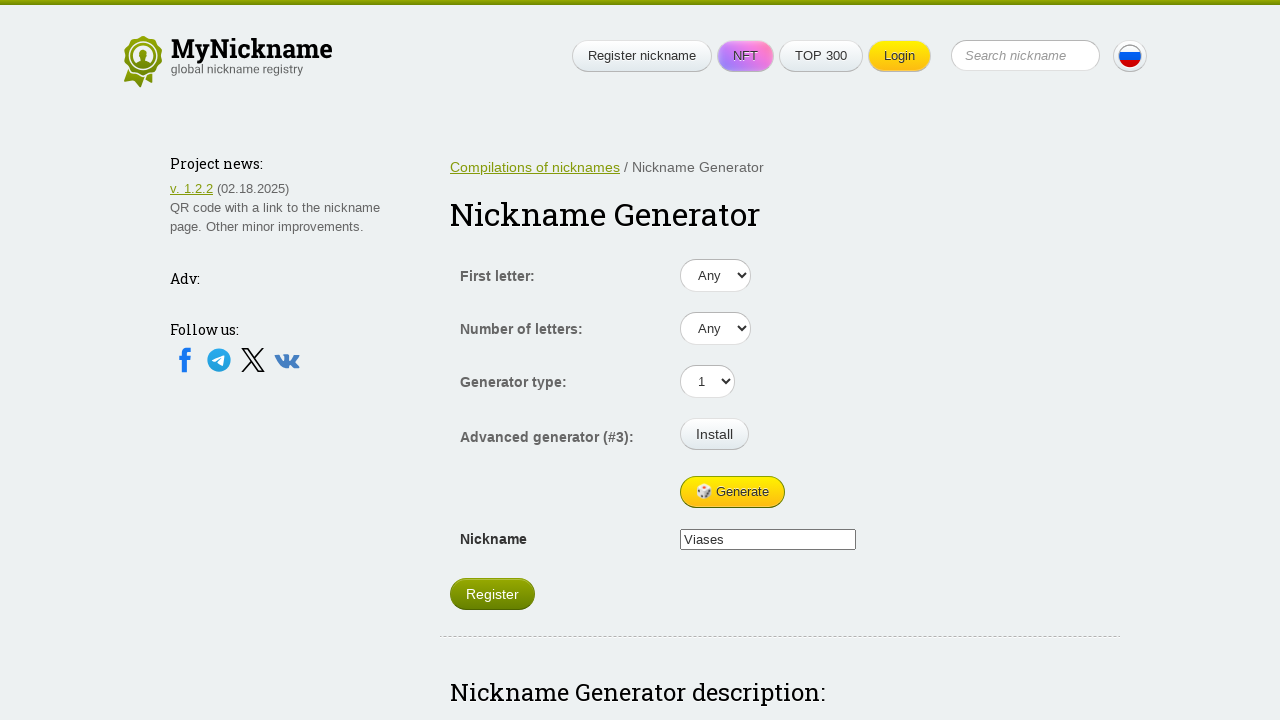

Clicked generate button to generate another nickname at (732, 492) on xpath=/html/body/div[1]/div[1]/div[1]/div[2]/form/table/tbody/tr[5]/td[2]/input
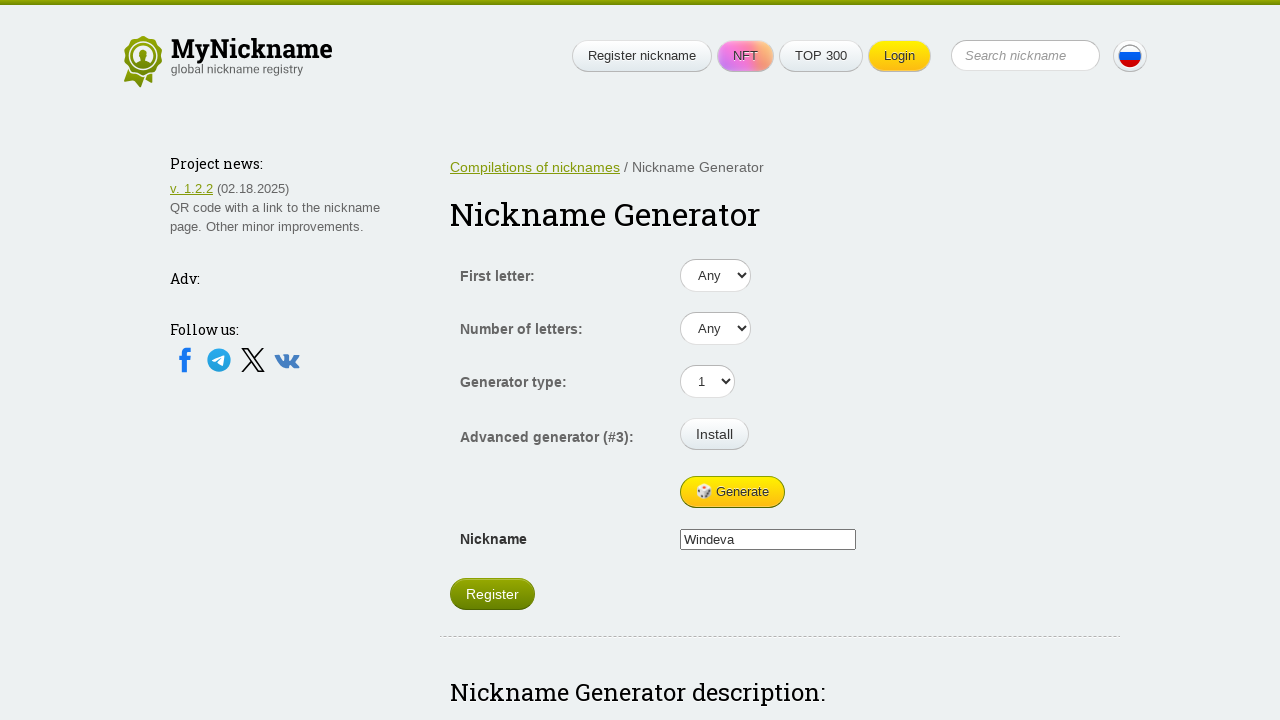

Waited 500ms before generating next nickname
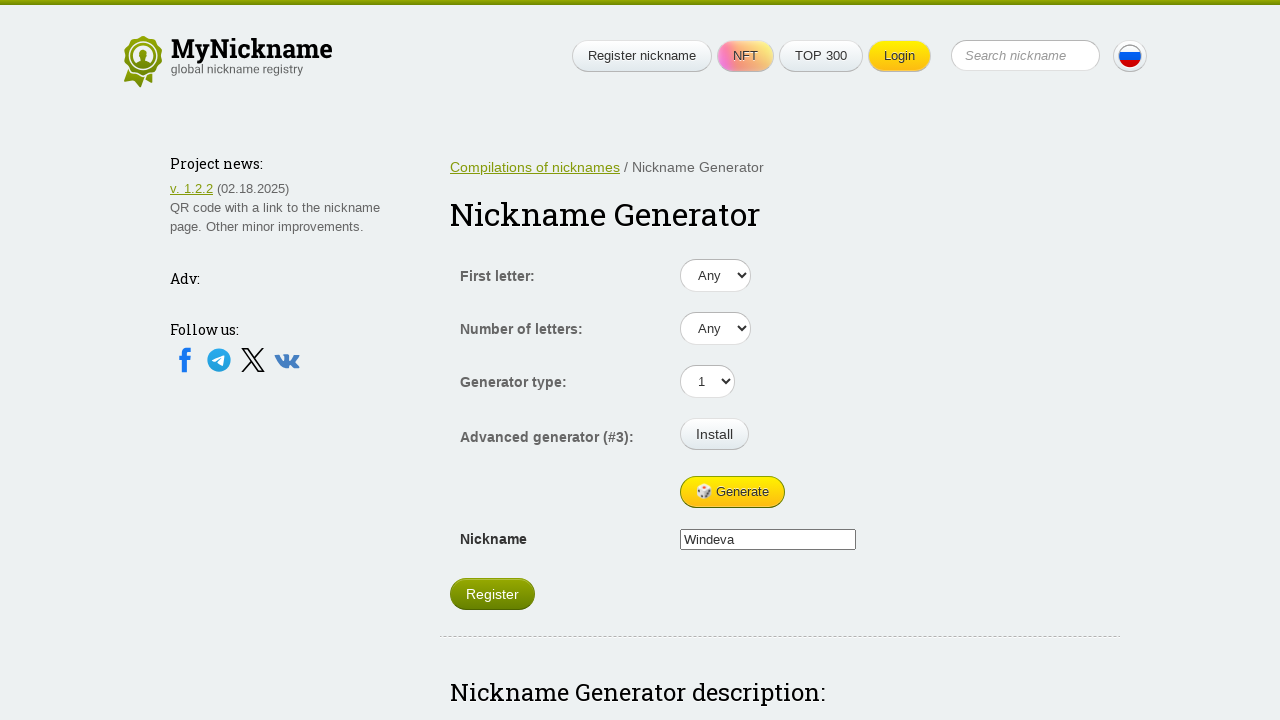

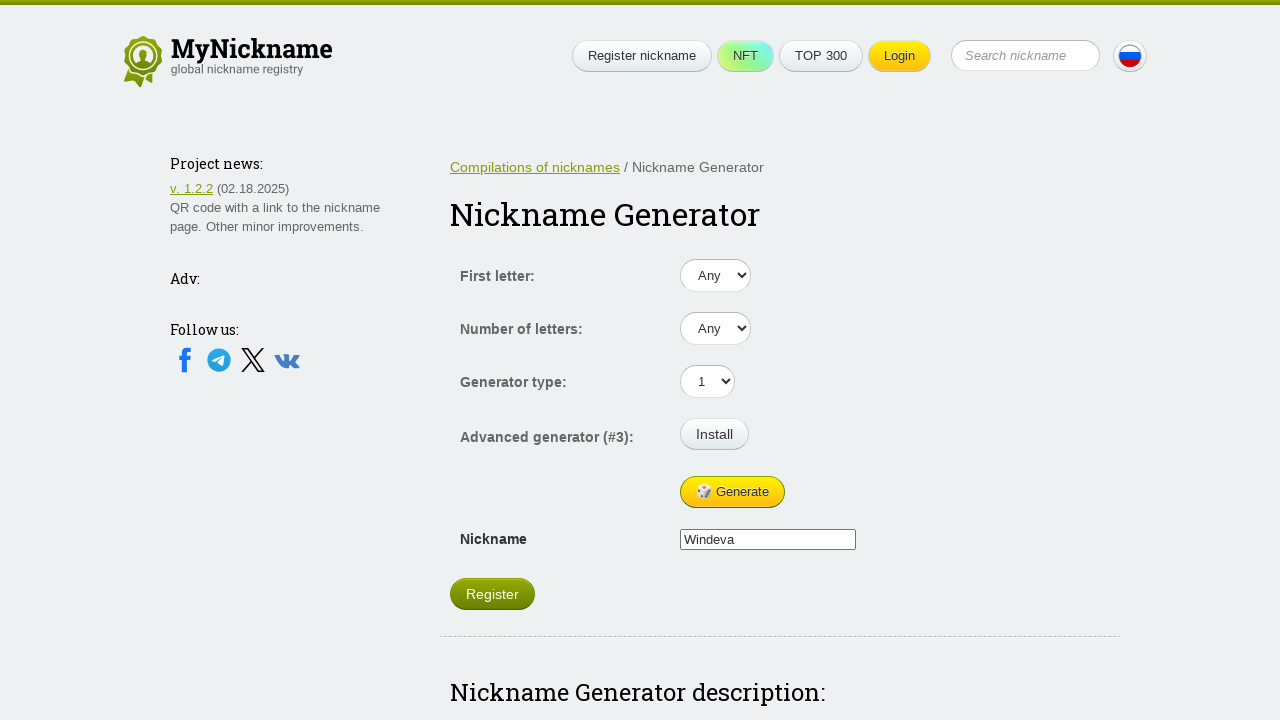